Tests navigation on Playwright documentation site by verifying the page title and clicking on the Docs link to navigate to the Installation page

Starting URL: https://playwright.dev

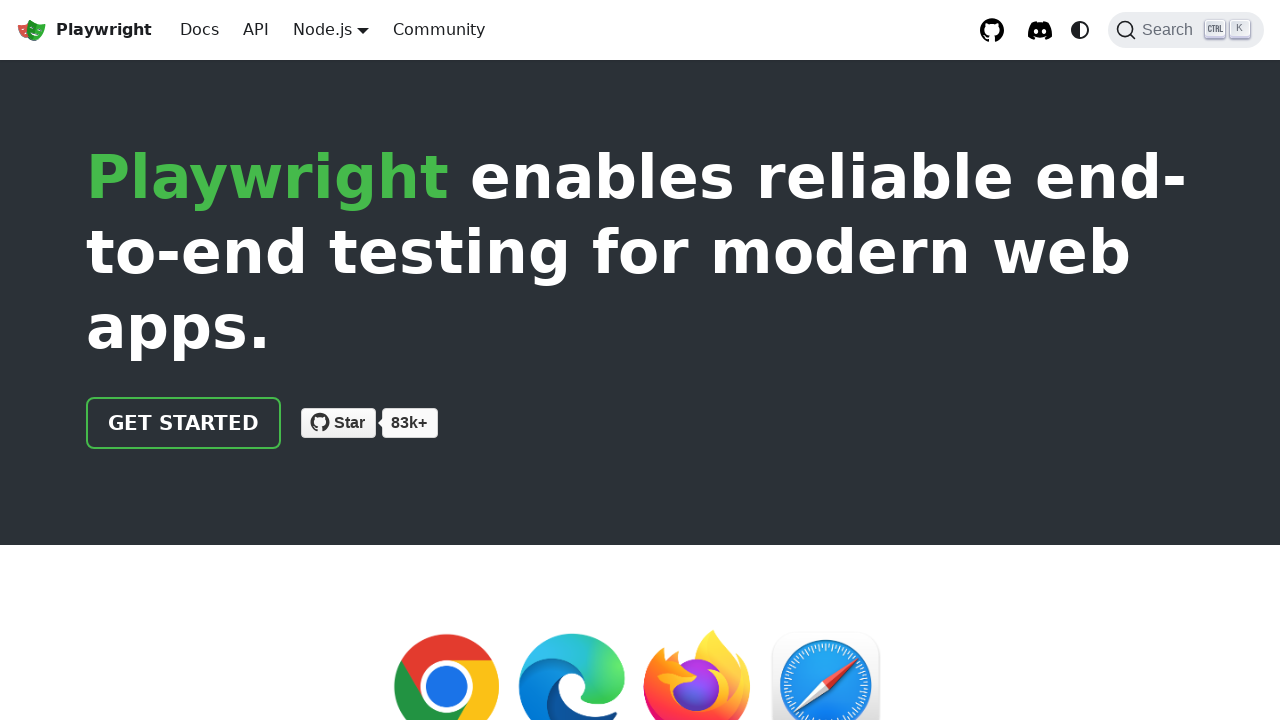

Verified page title contains 'Playwright'
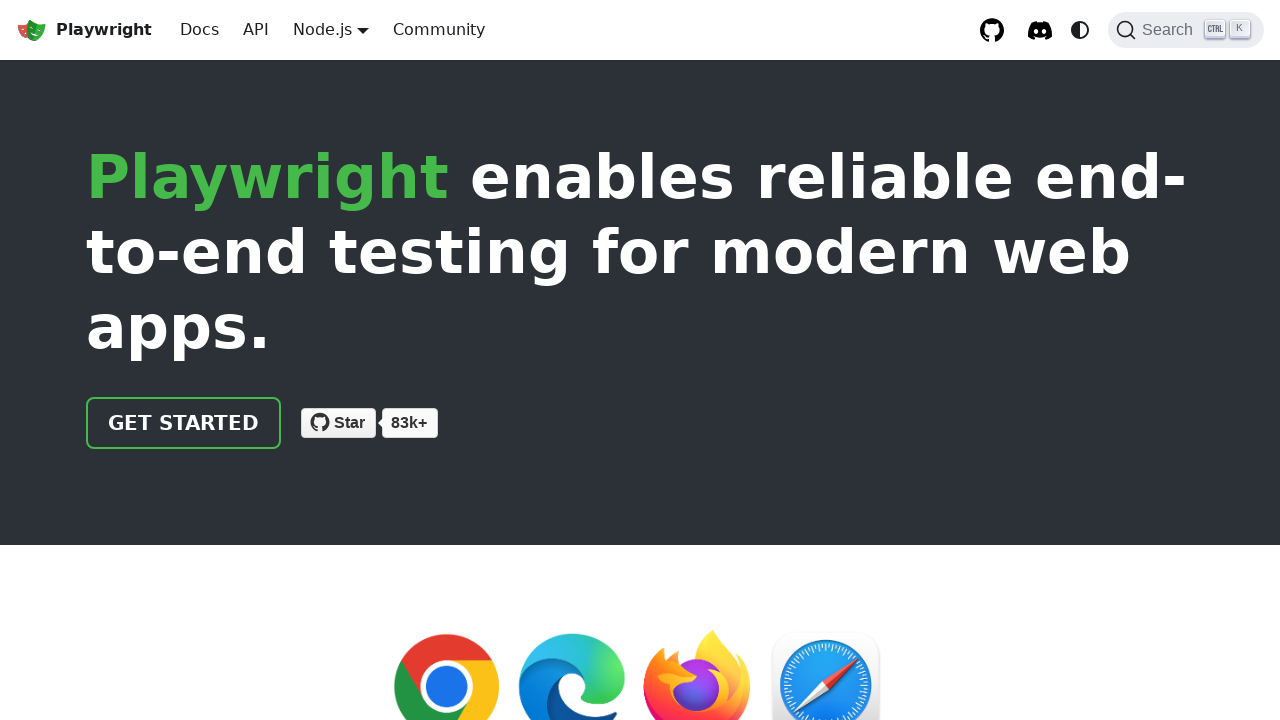

Clicked on the Docs link in the header at (184, 423) on xpath=//html/body/div/div[2]/header/div/div/a
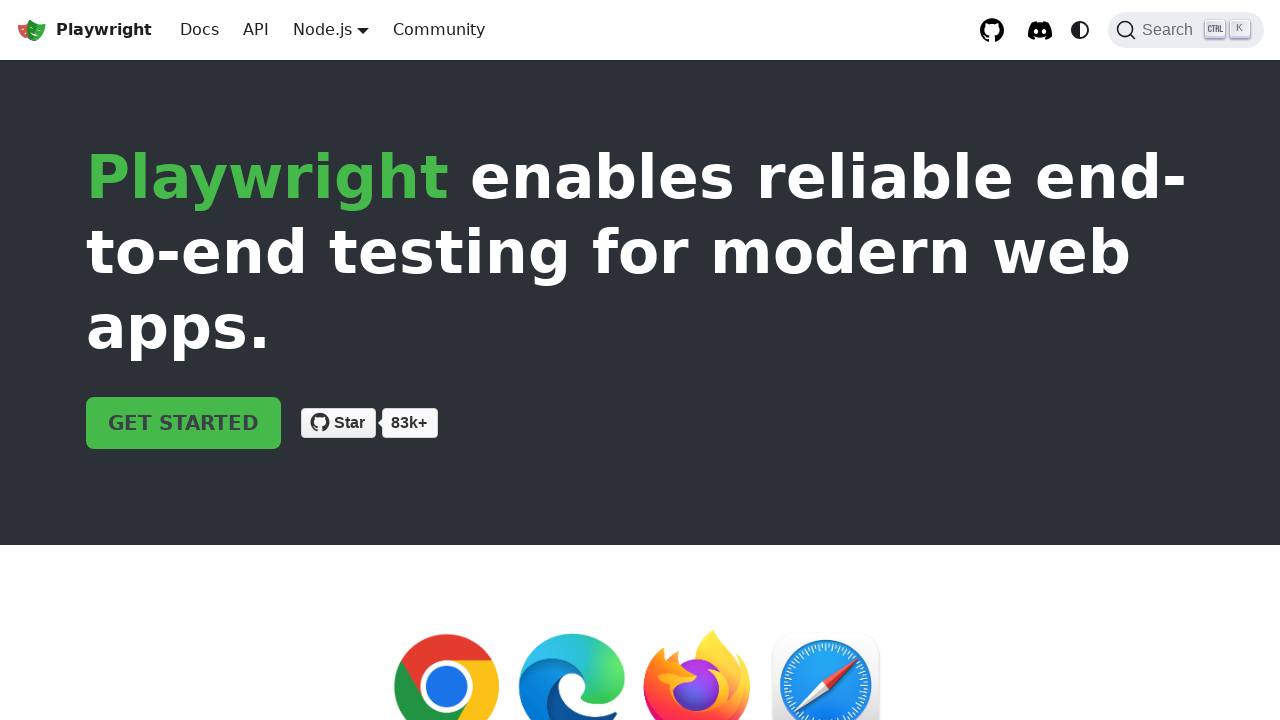

Verified navigation to Installation page with correct title
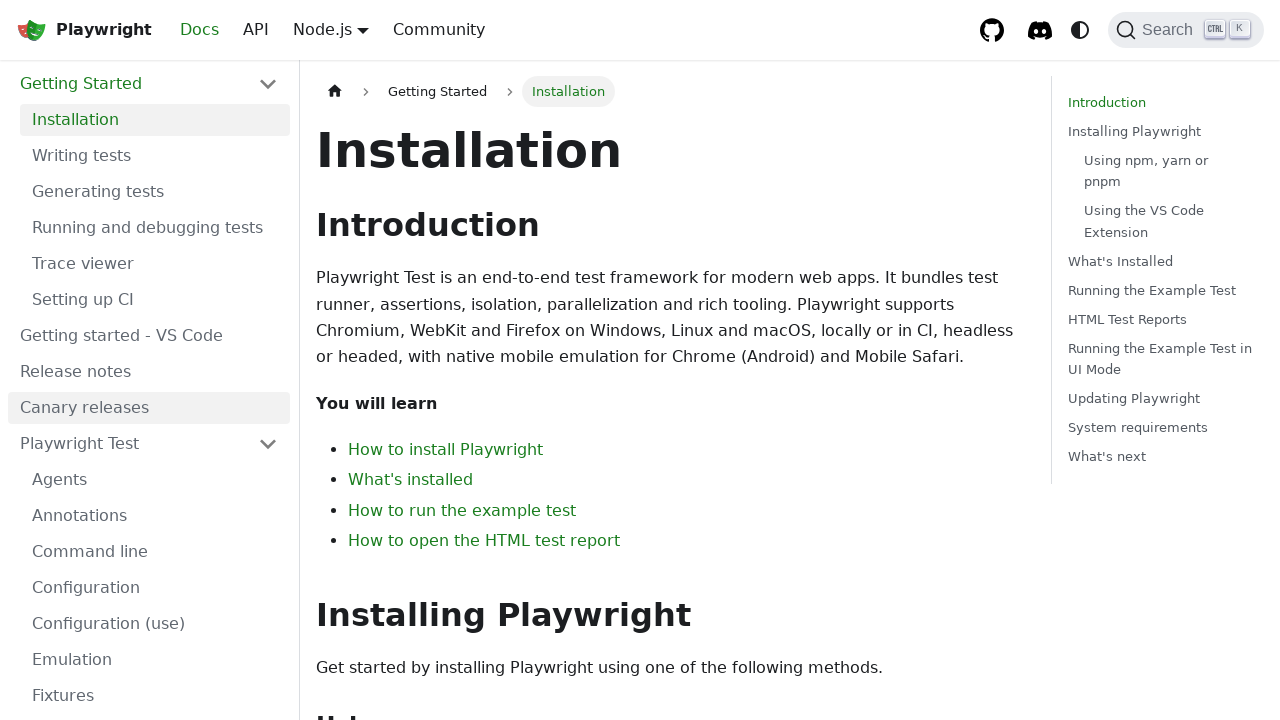

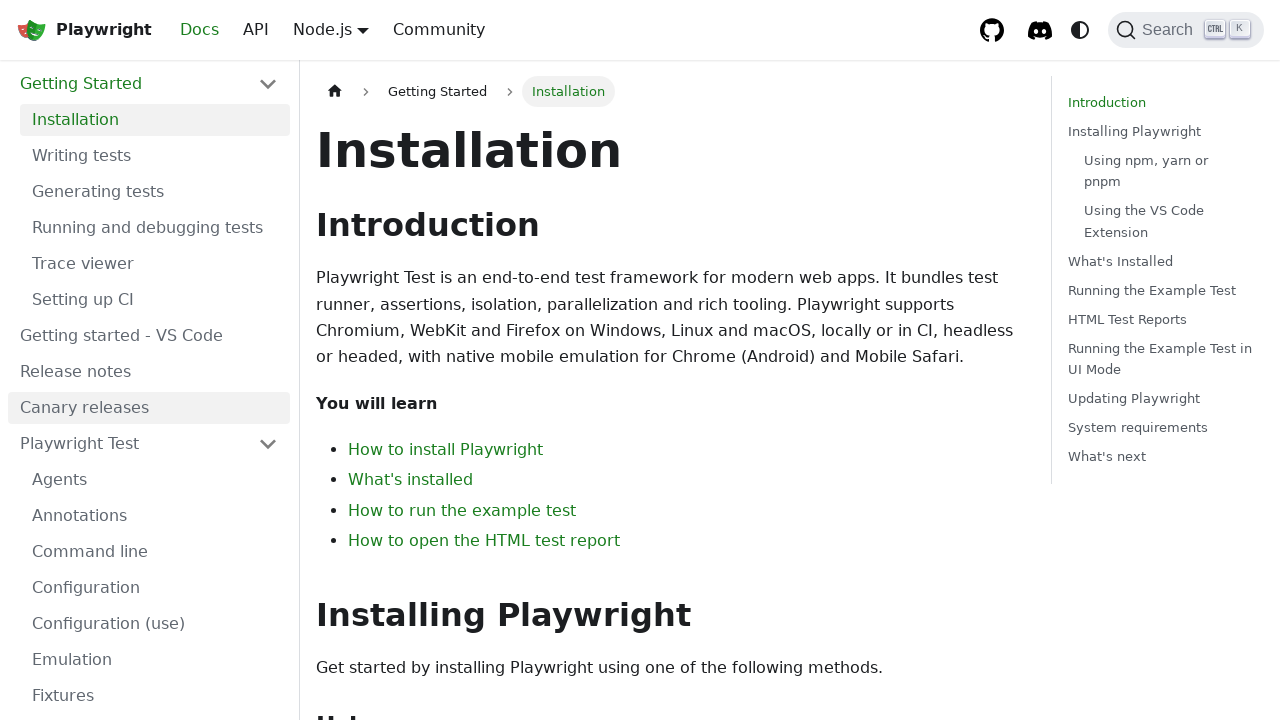